Tests alert handling by clicking a button to display an alert box and accepting it, then navigating to the home page

Starting URL: http://demo.automationtesting.in/Alerts.html

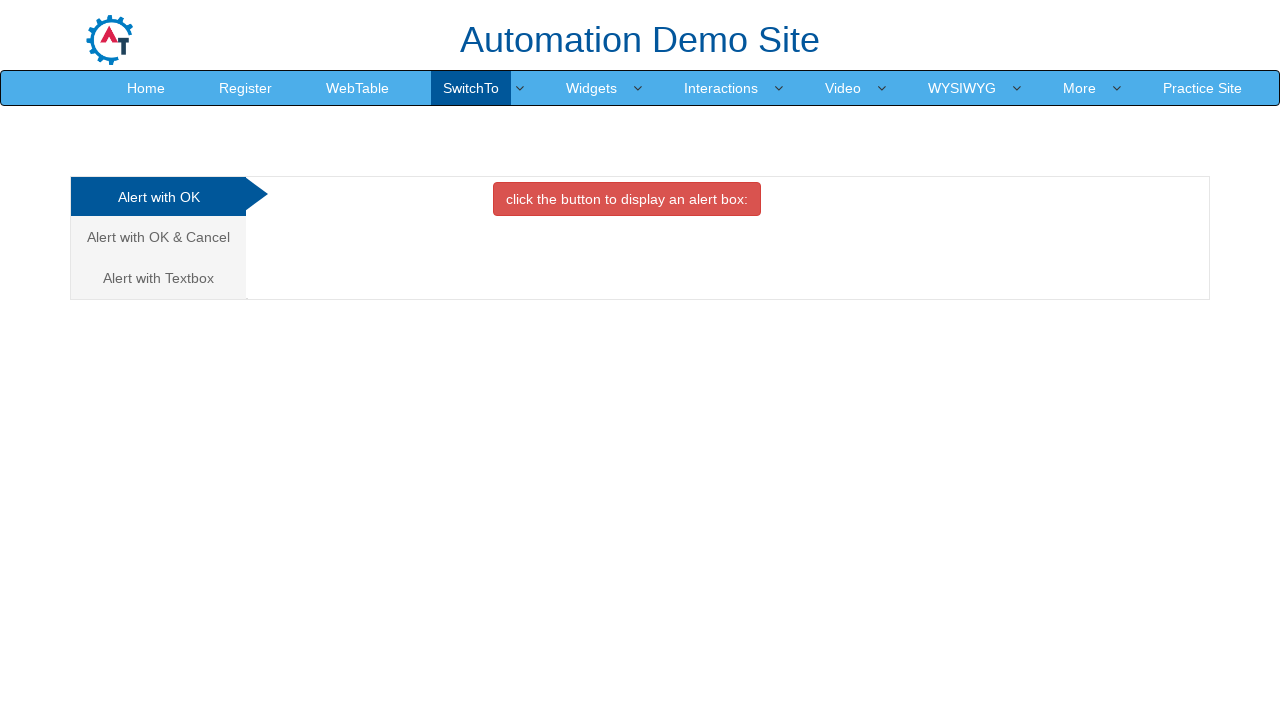

Clicked button to display alert box at (627, 199) on button[onclick='alertbox()']
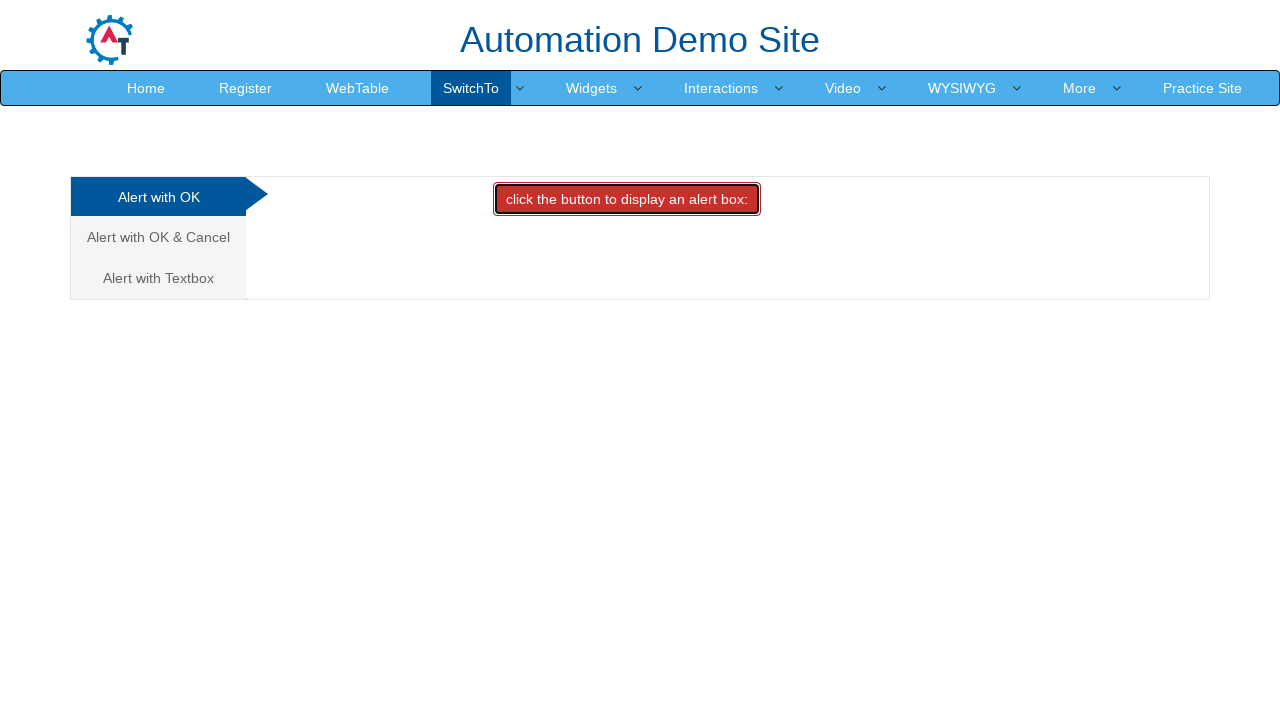

Set up dialog handler to accept alert
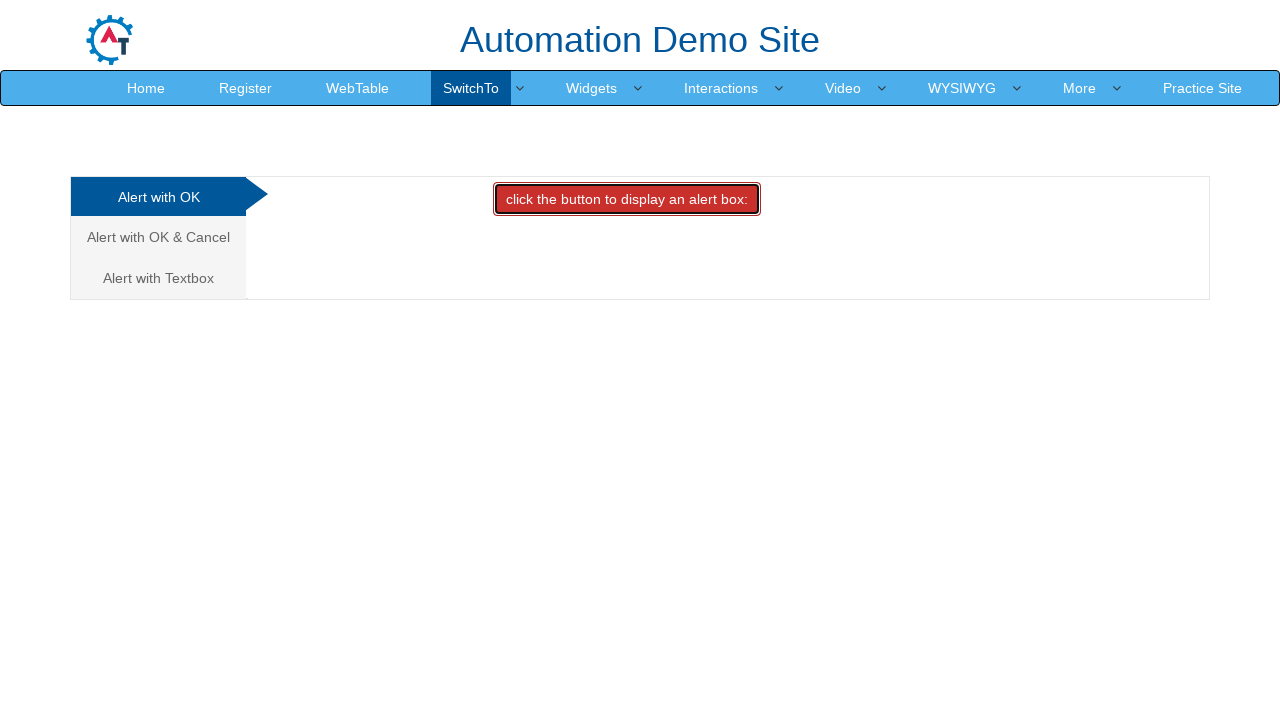

Clicked Home link to navigate to home page at (146, 88) on a:has-text('Home')
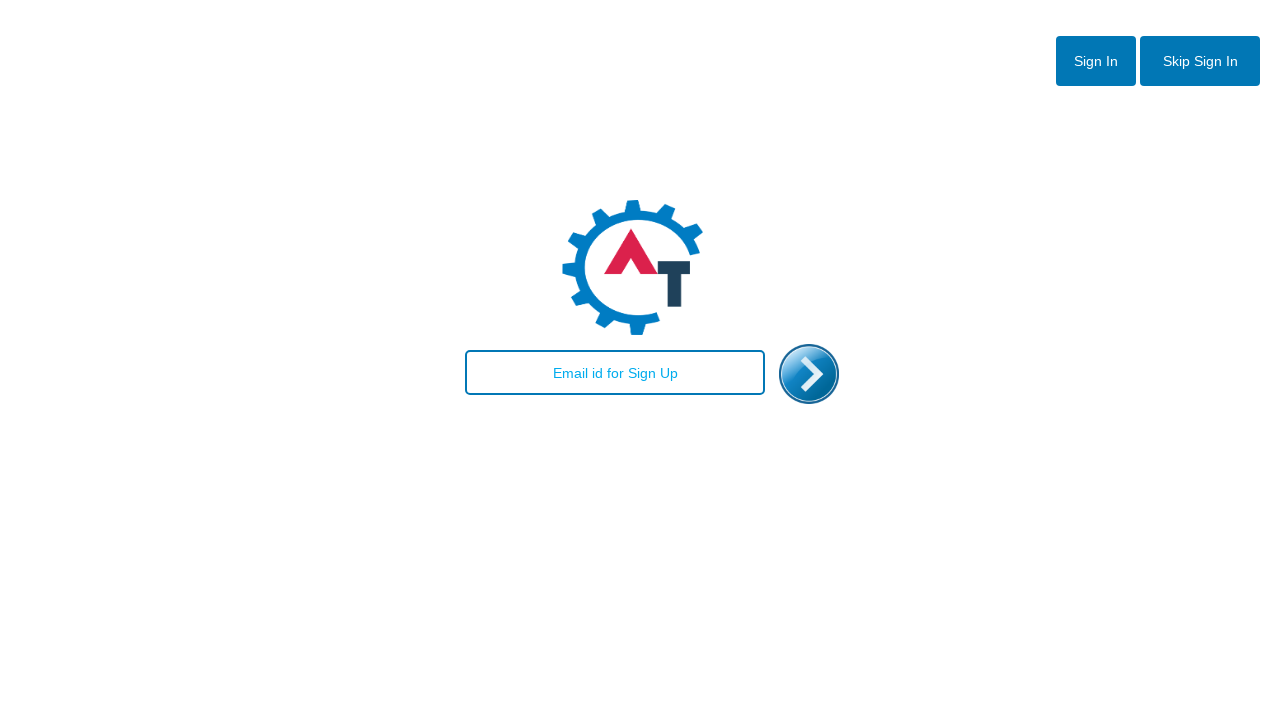

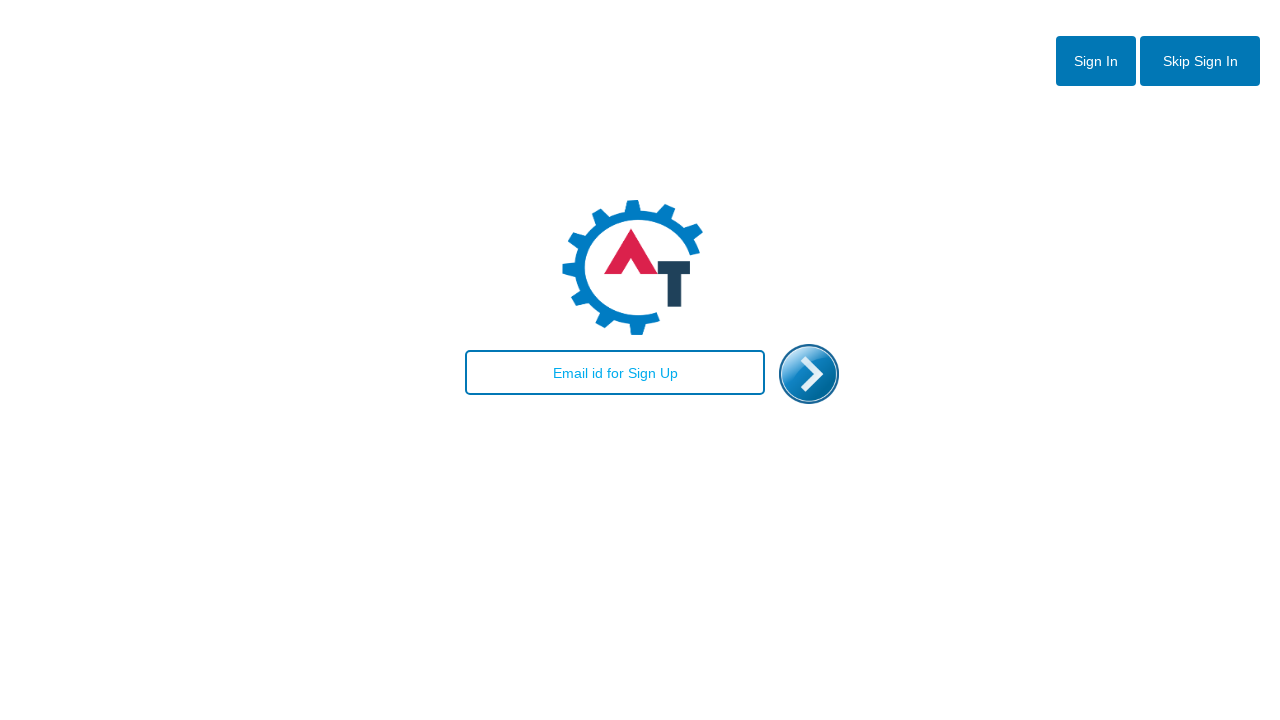